Tests a practice form by filling in email, password, name fields, selecting dropdown options, clicking radio buttons, and verifying a success message is displayed after form submission.

Starting URL: https://rahulshettyacademy.com/angularpractice

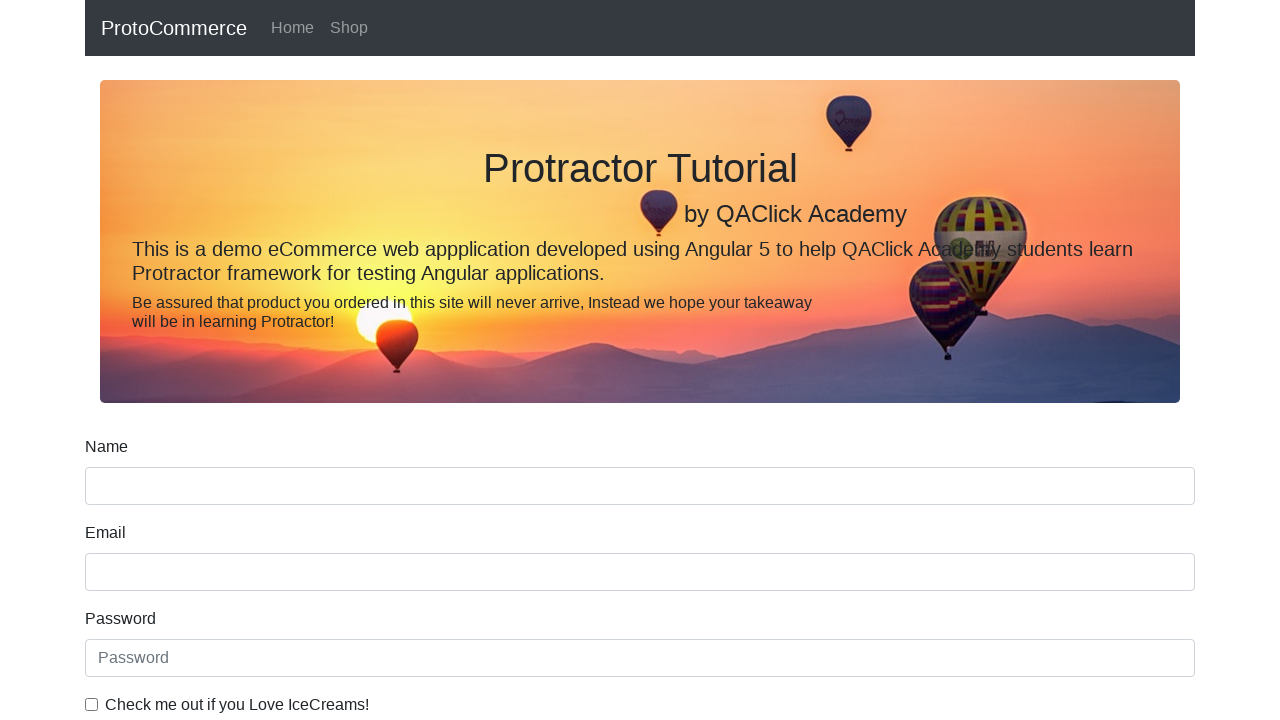

Filled email field with 'sudhakarjnv@gmail.com' on input[name='email']
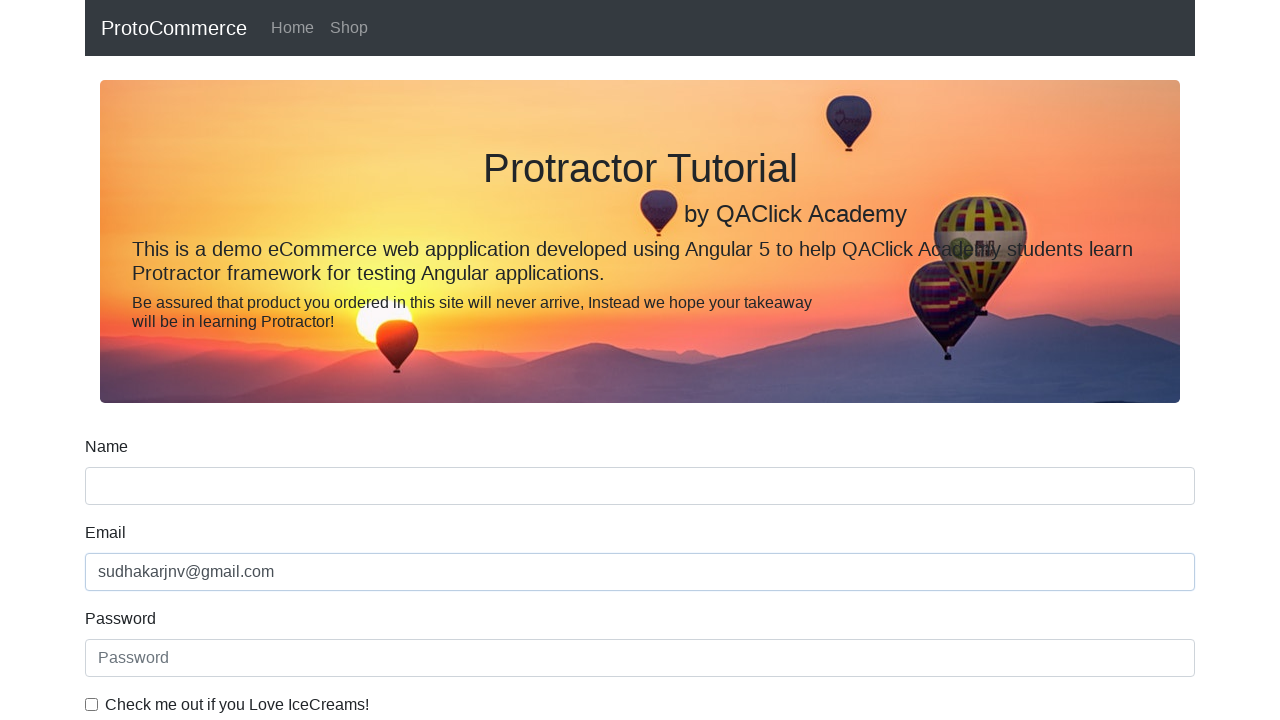

Clicked password field at (640, 658) on #exampleInputPassword1
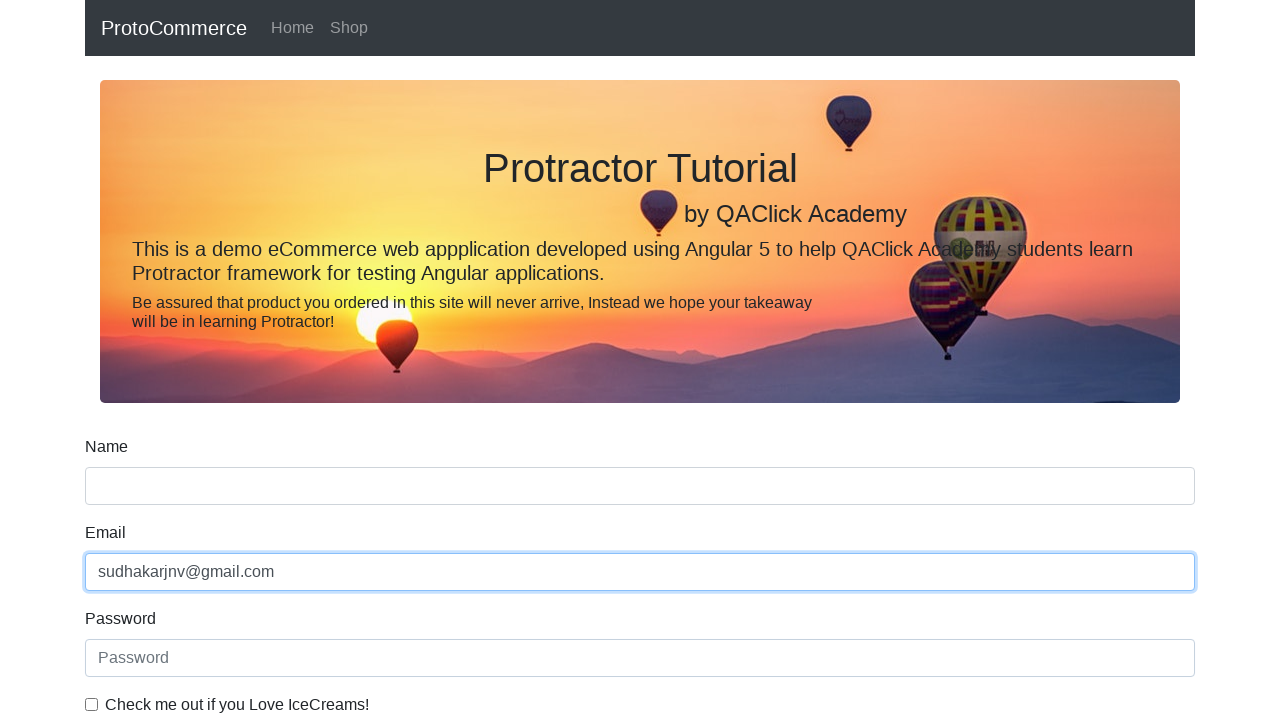

Filled password field with '12345' on #exampleInputPassword1
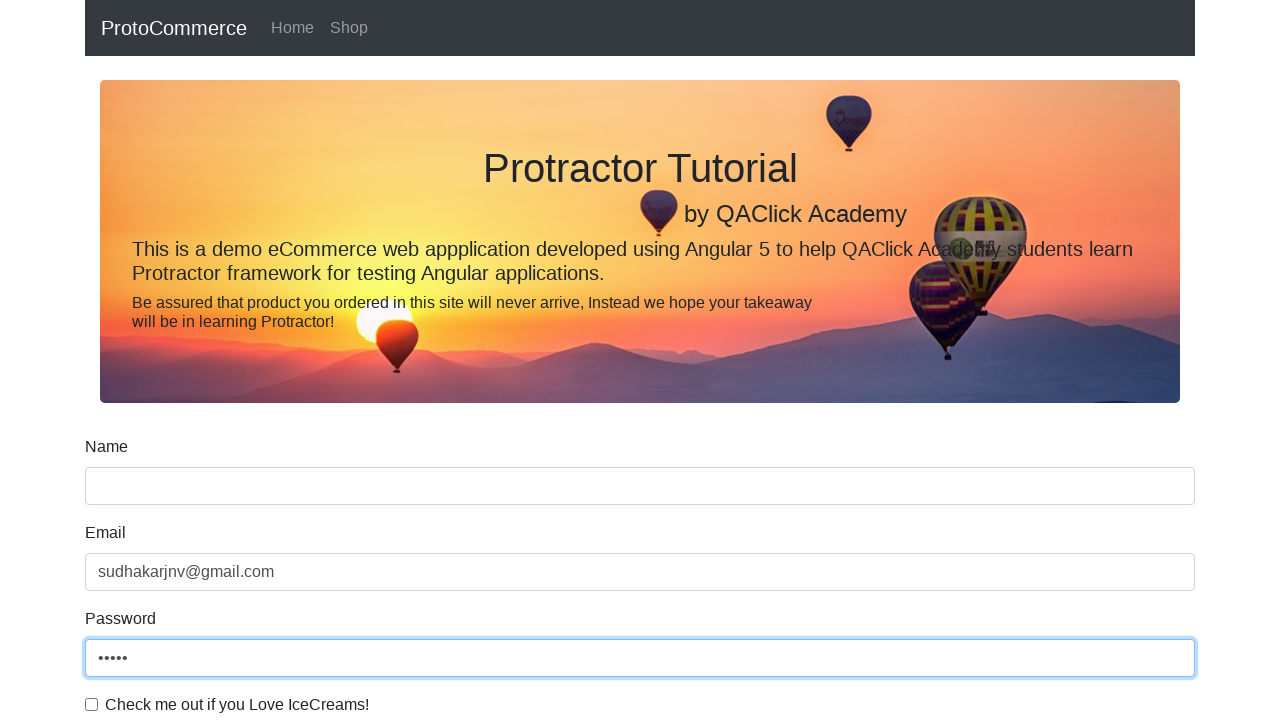

Clicked checkbox to enable agreement at (92, 704) on #exampleCheck1
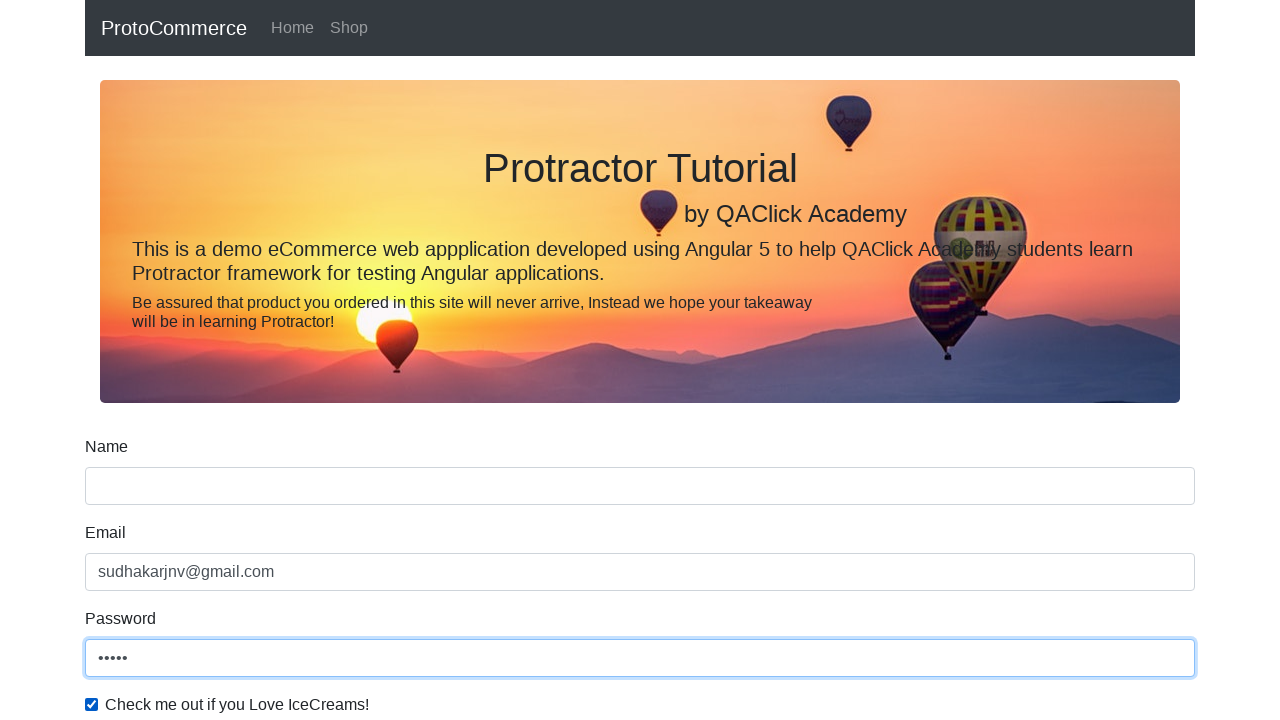

Filled name field with 'Sudhakar' on input[name='name']
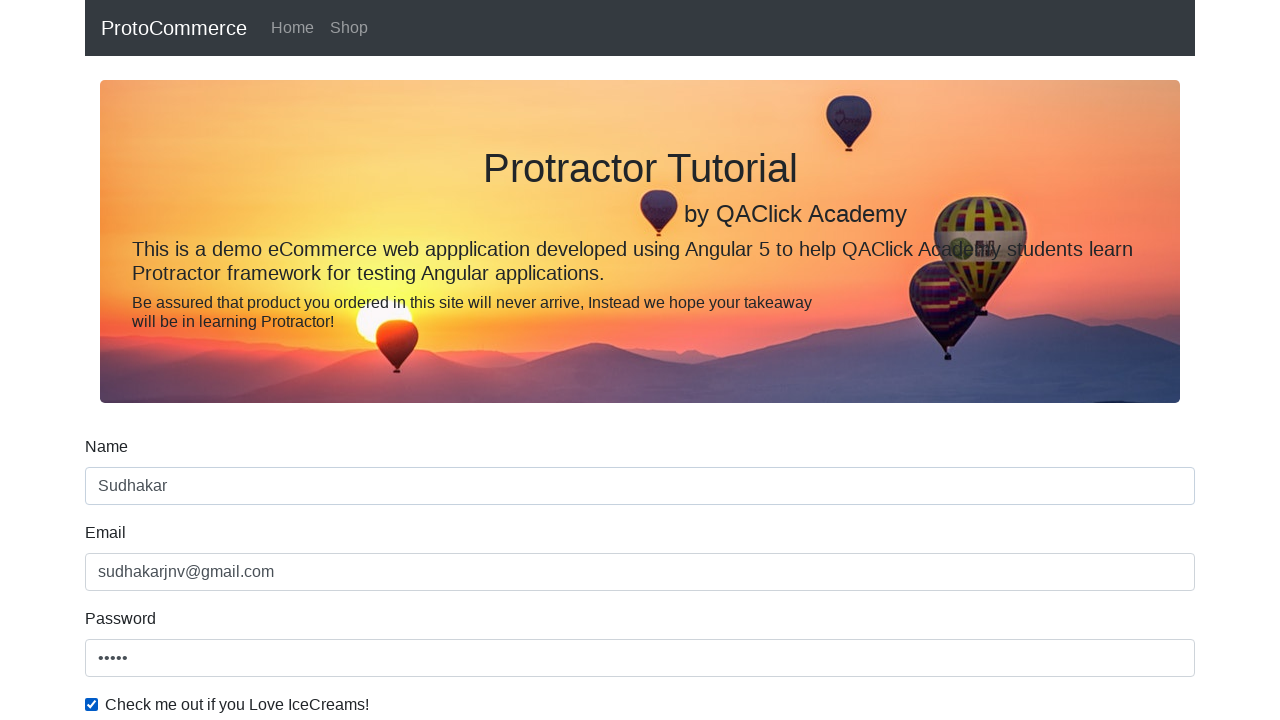

Selected dropdown option at index 1 on #exampleFormControlSelect1
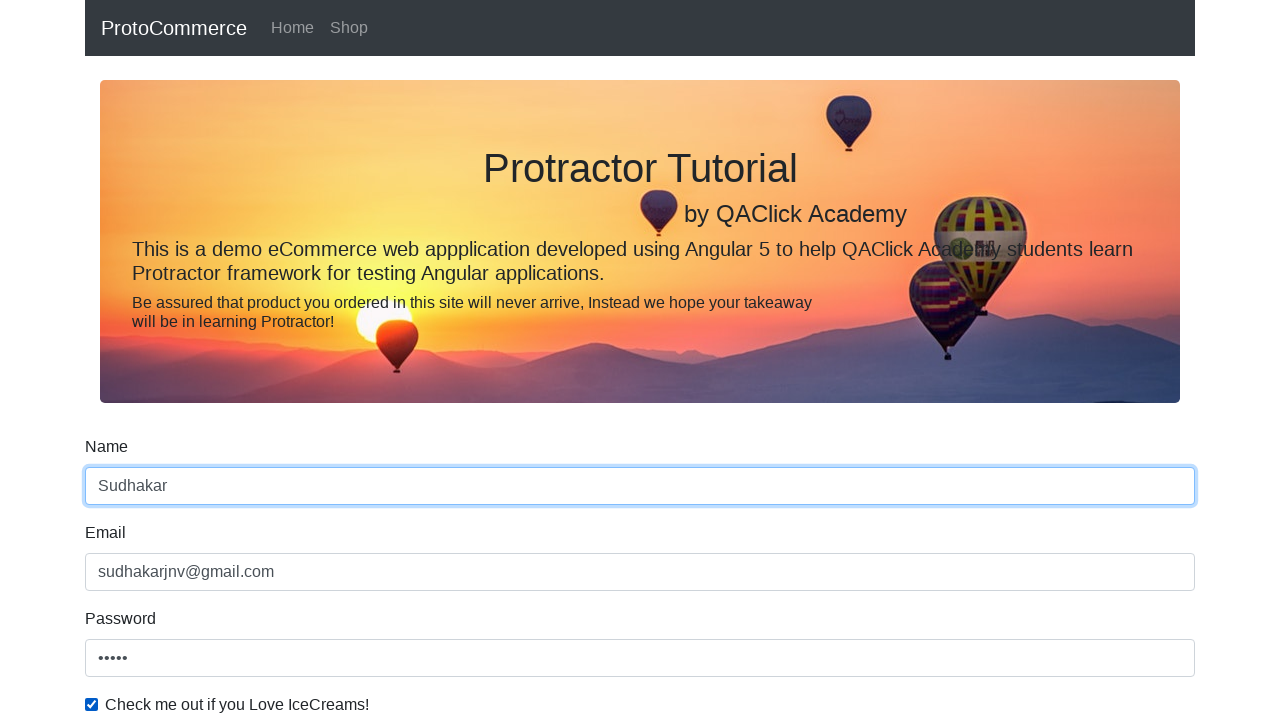

Selected 'Male' from dropdown by label on #exampleFormControlSelect1
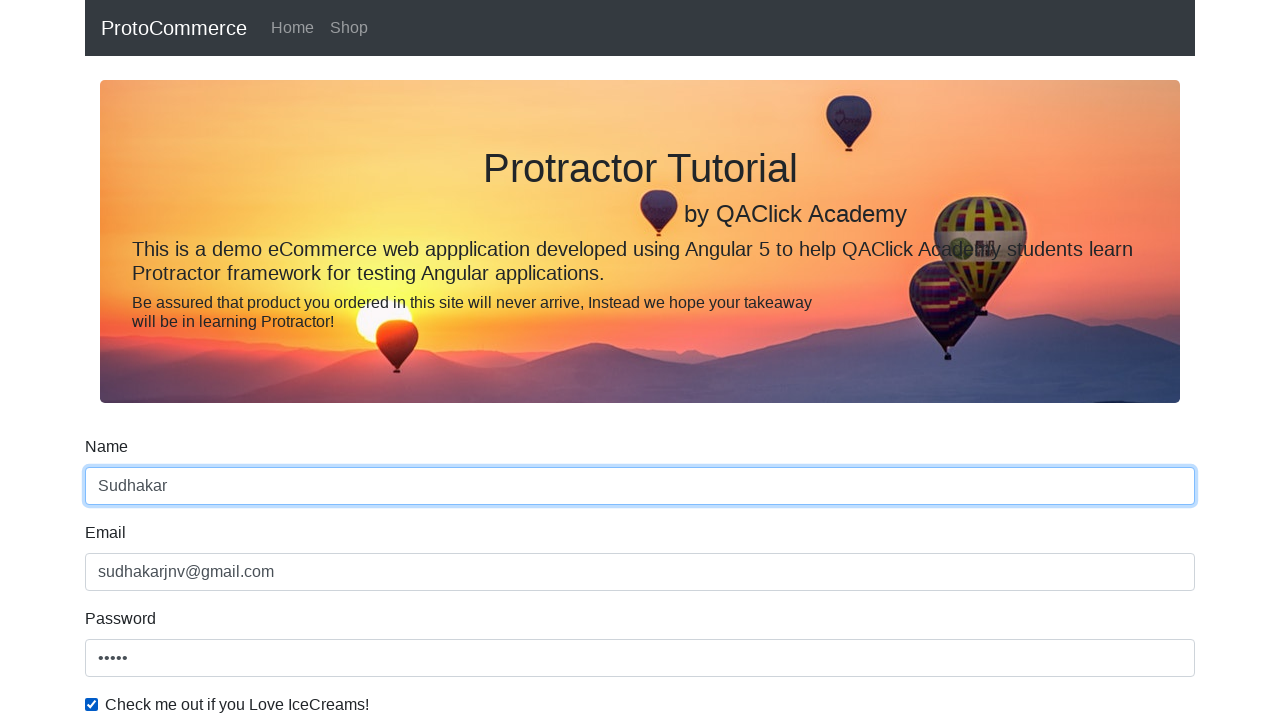

Clicked radio button option 1 at (238, 360) on #inlineRadio1
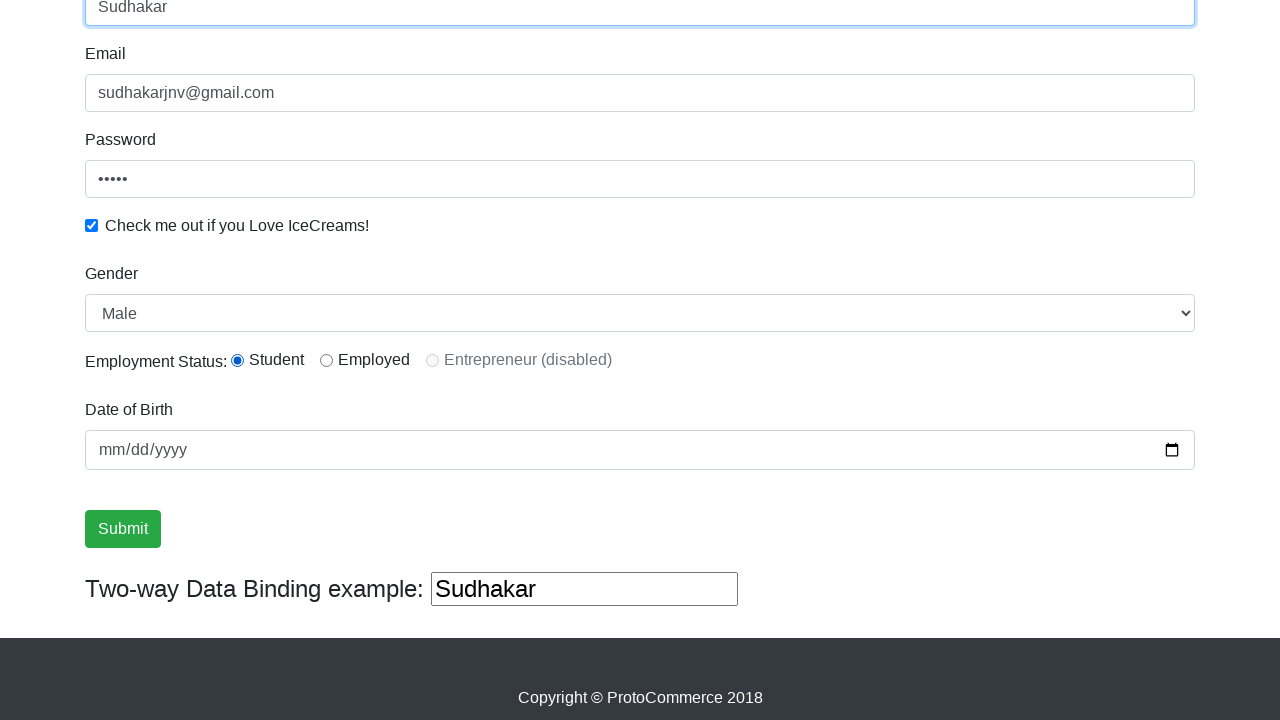

Filled third text input with ' I can do it.' on (//input[@type='text'])[3]
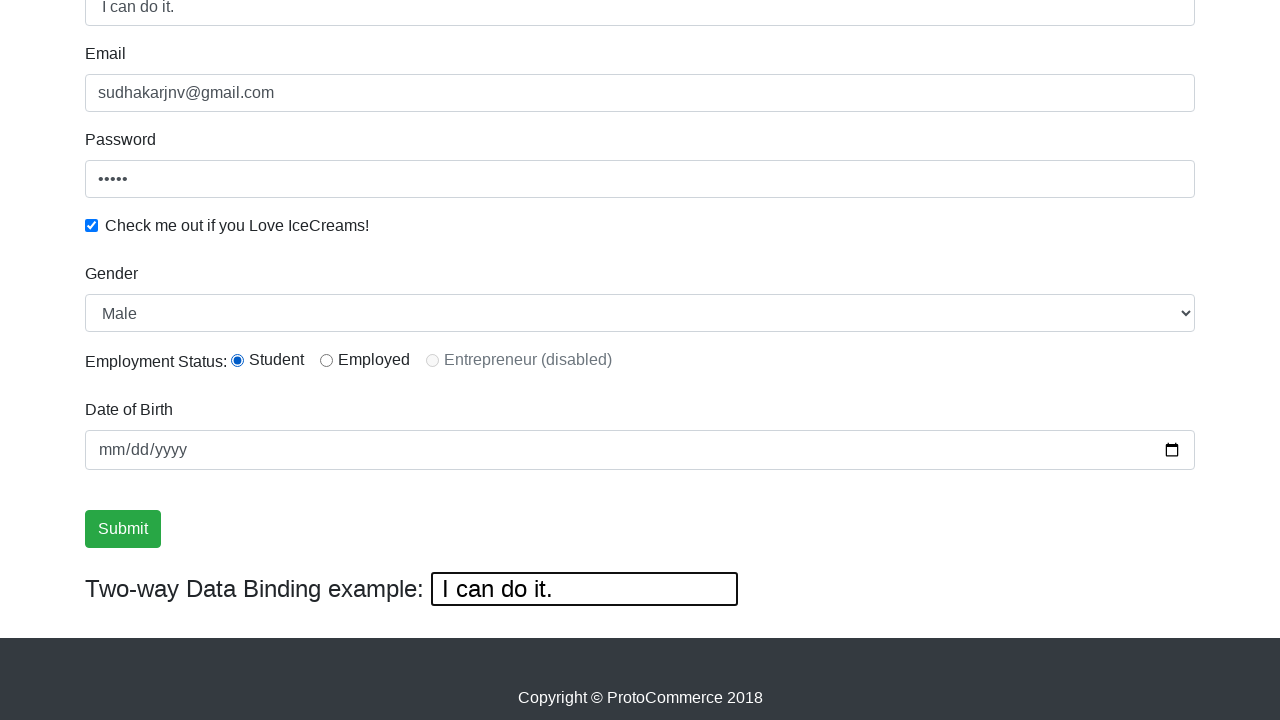

Cleared third text input on (//input[@type='text'])[3]
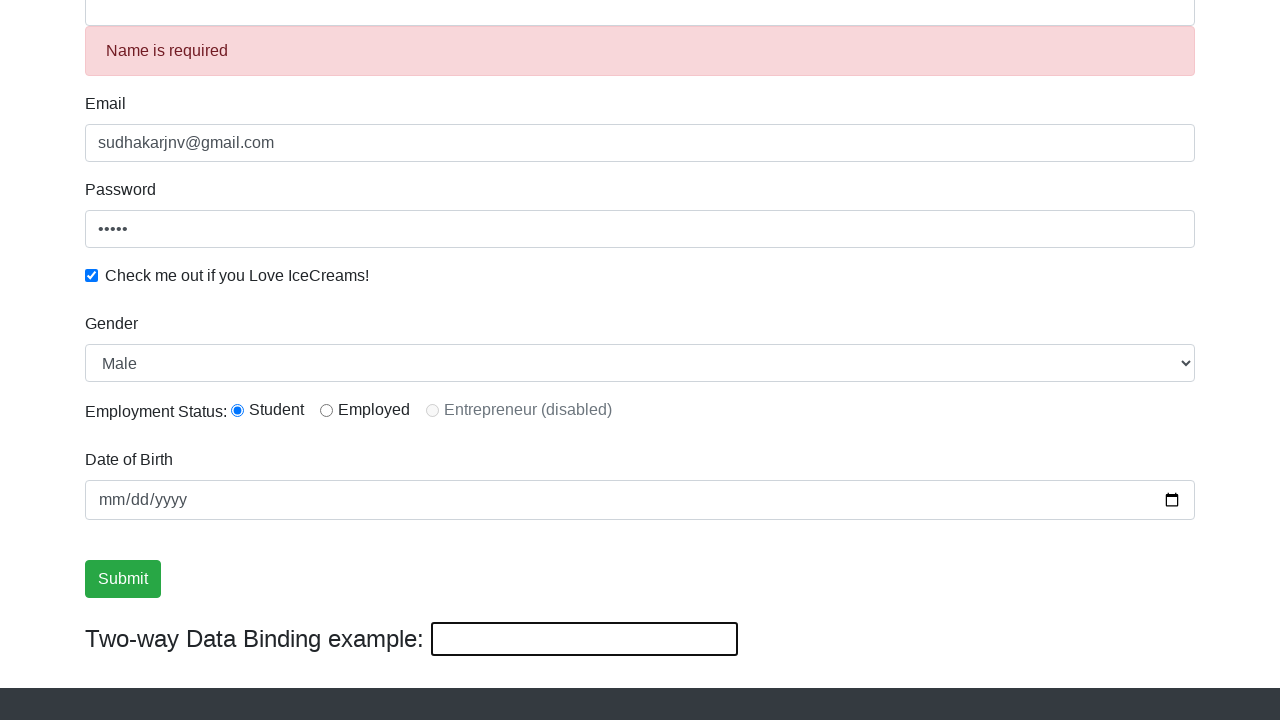

Clicked submit button to submit form at (123, 579) on input.btn.btn-success
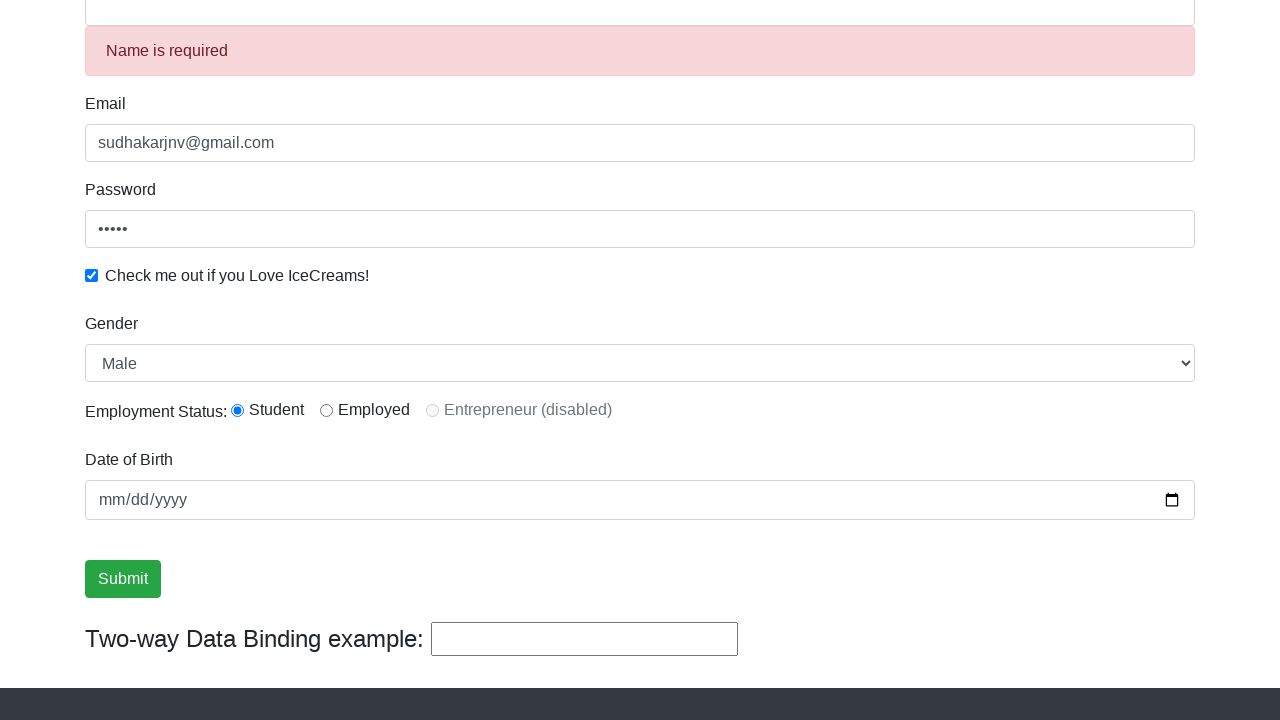

Success message alert appeared
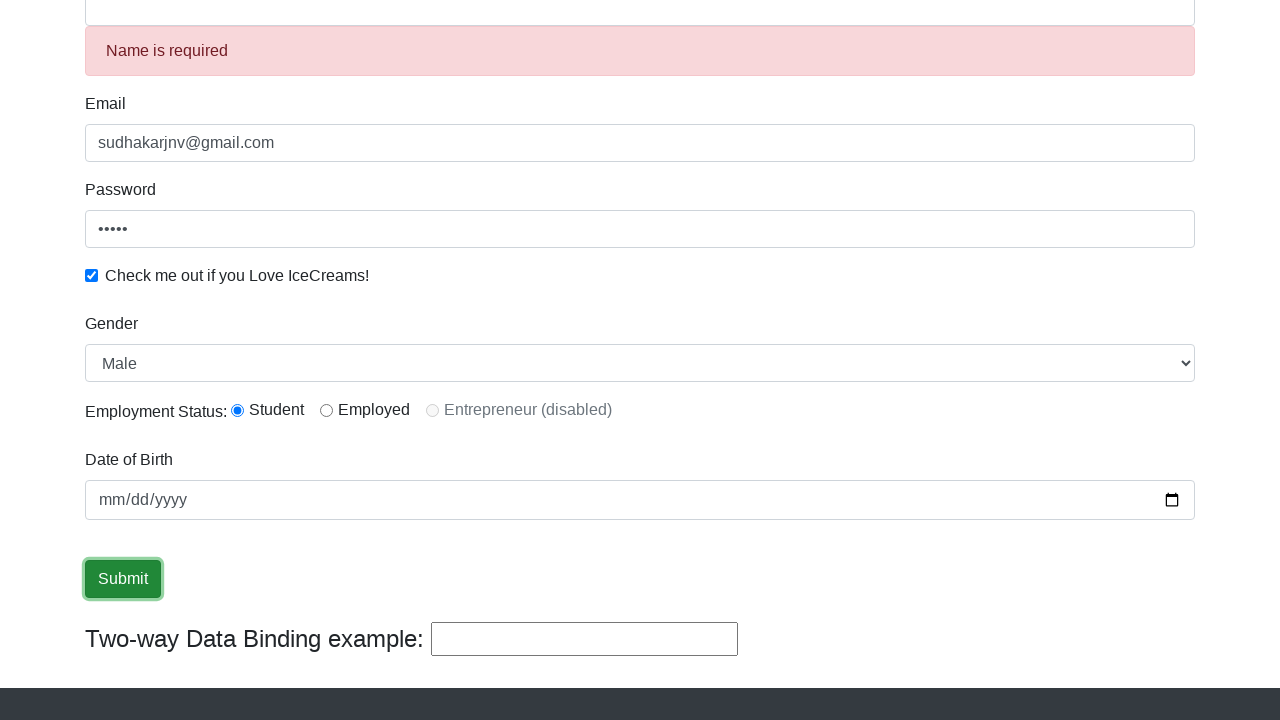

Retrieved success message text content
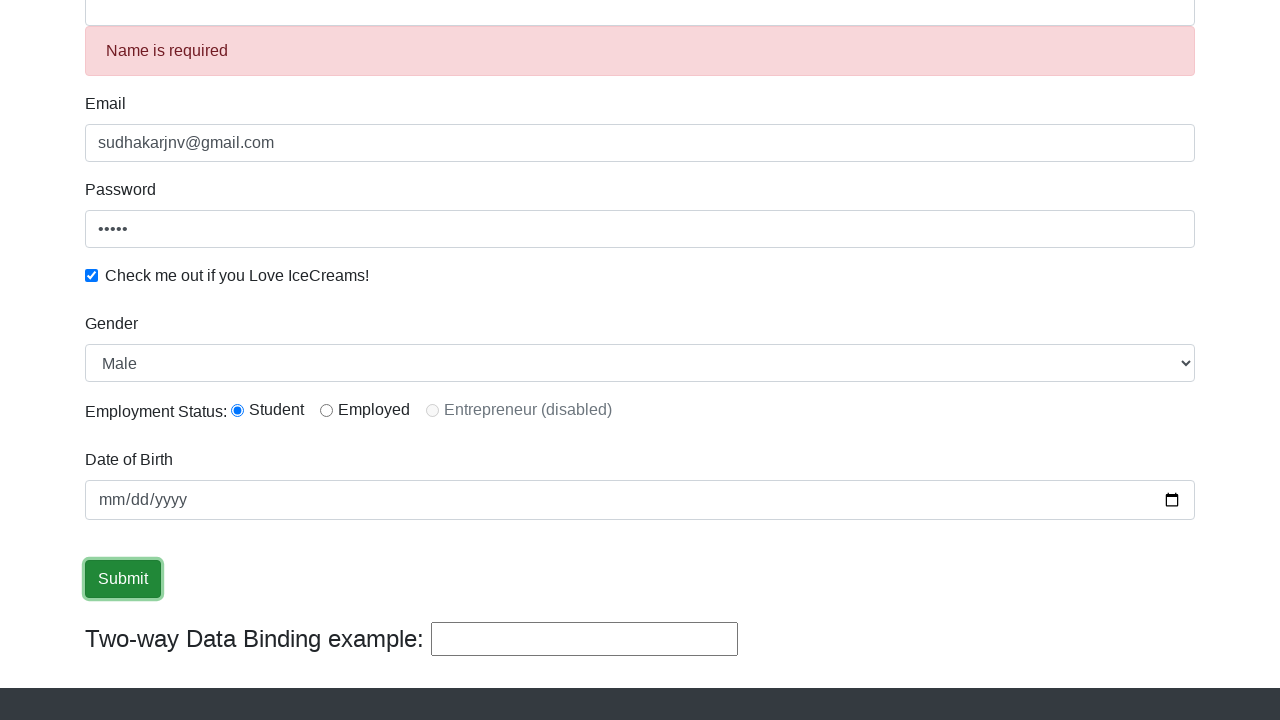

Verified success message contains 'Success' text
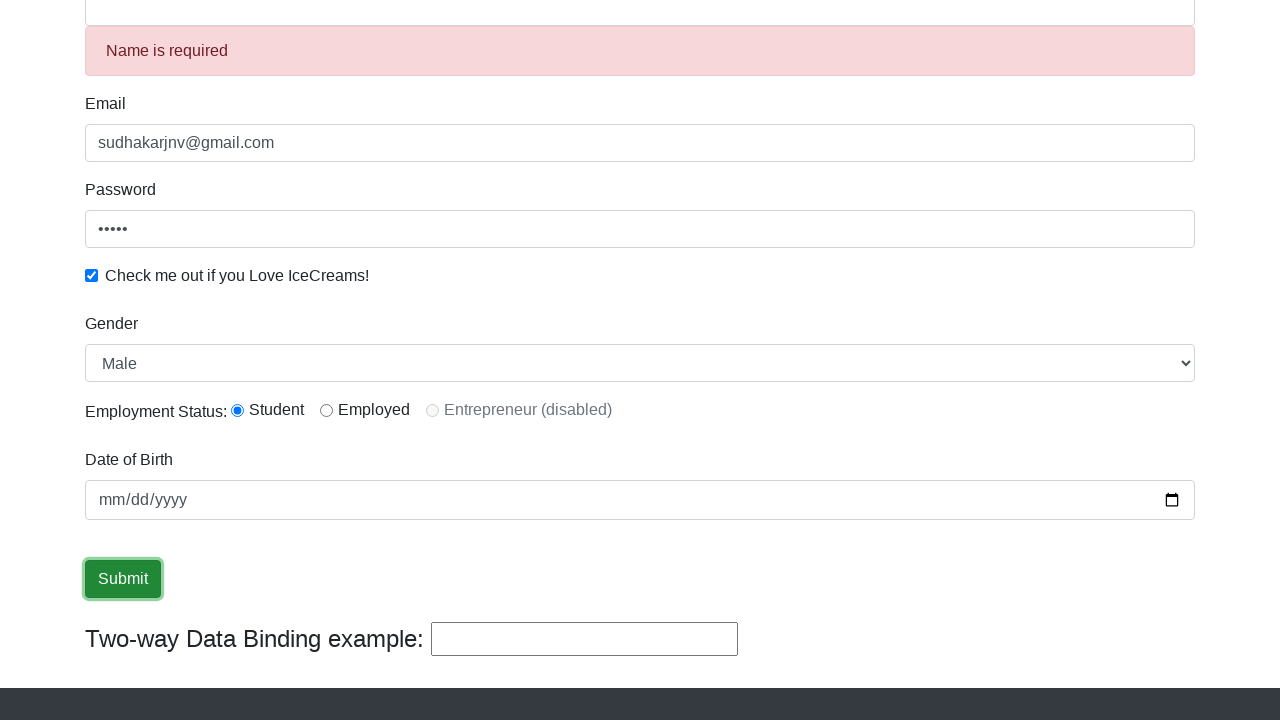

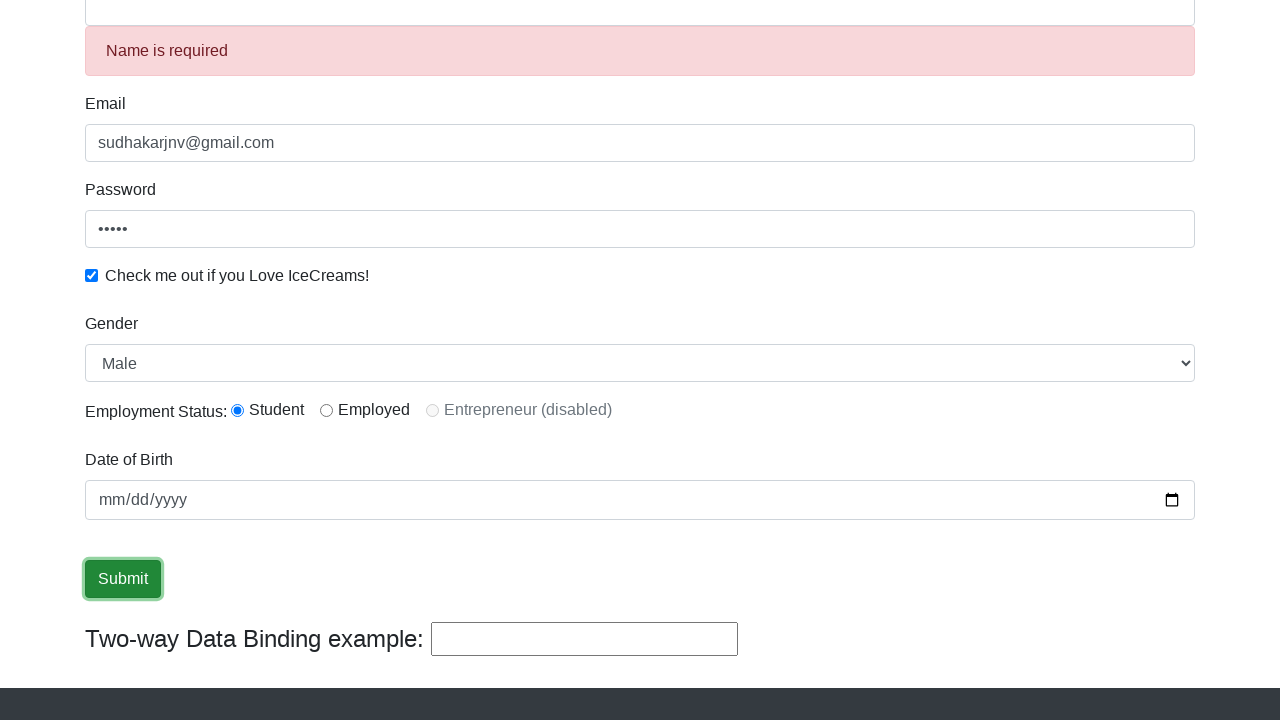